Tests navigation to solid colors page and searches for specific product

Starting URL: https://www.colorstreet.com/

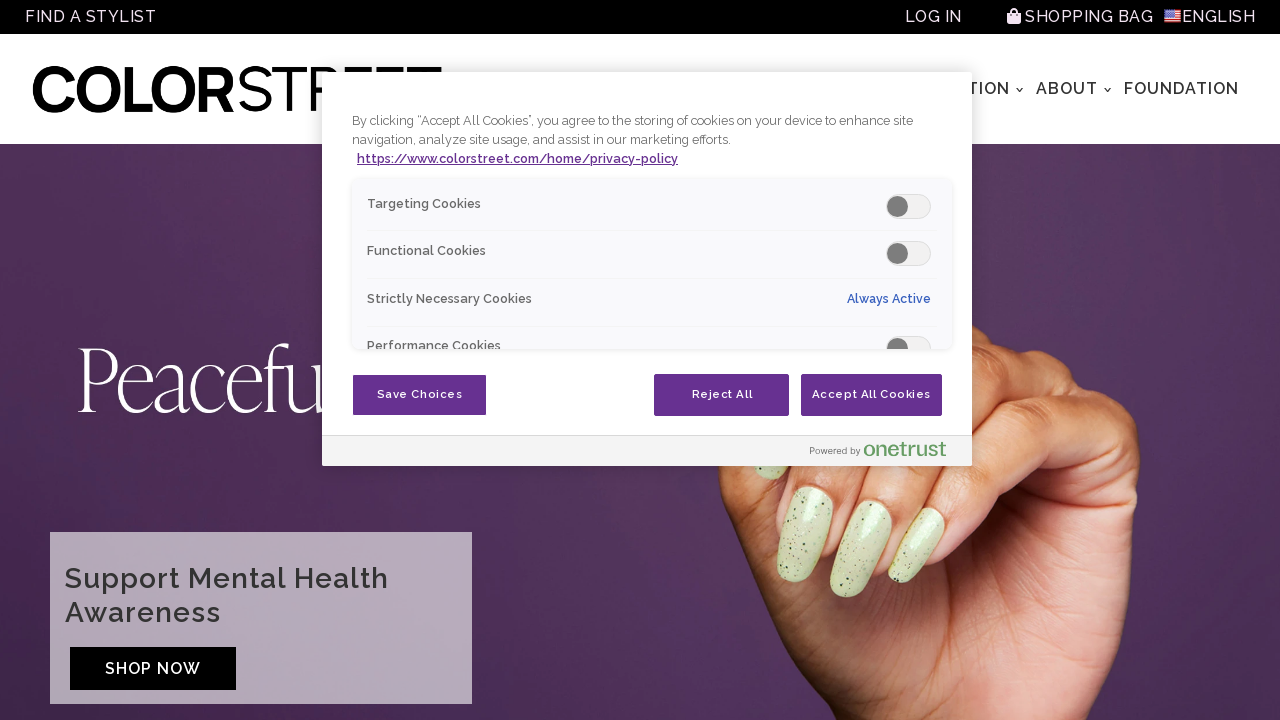

Waited for Save All button to be present
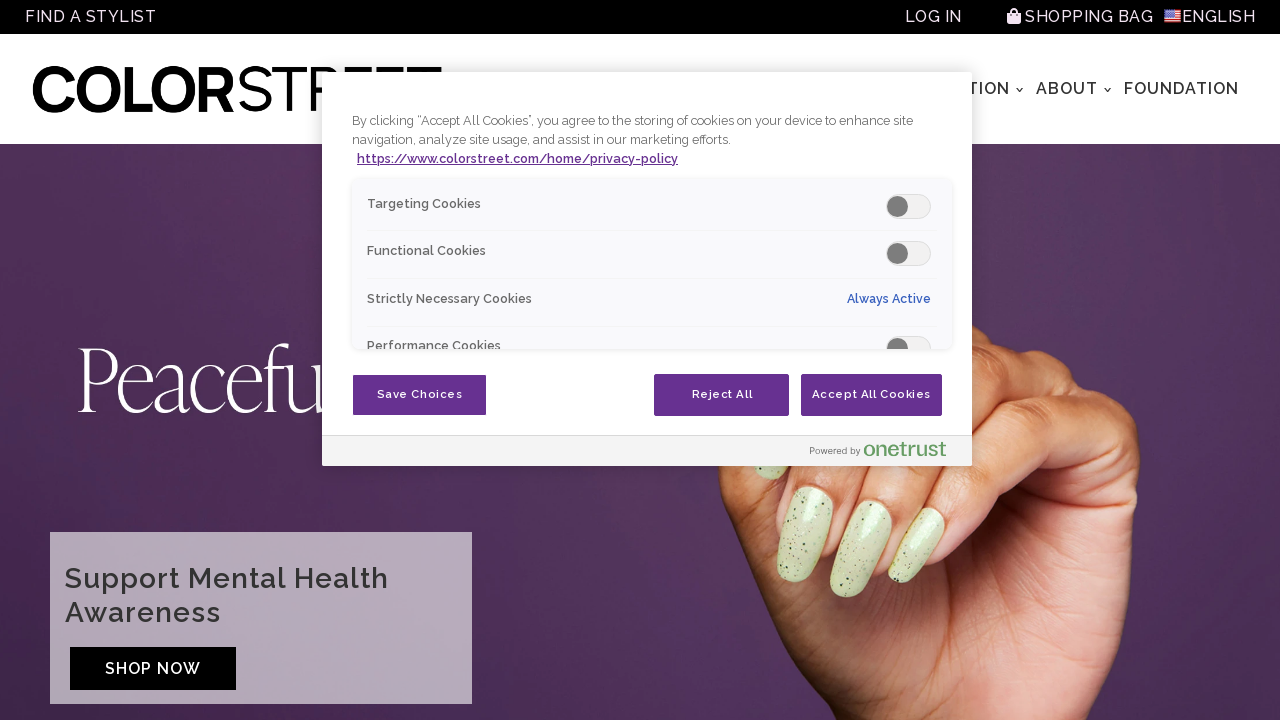

Clicked Save All button to dismiss cookie consent at (420, 395) on xpath=//*[@class='ot-bnr-save-handler']
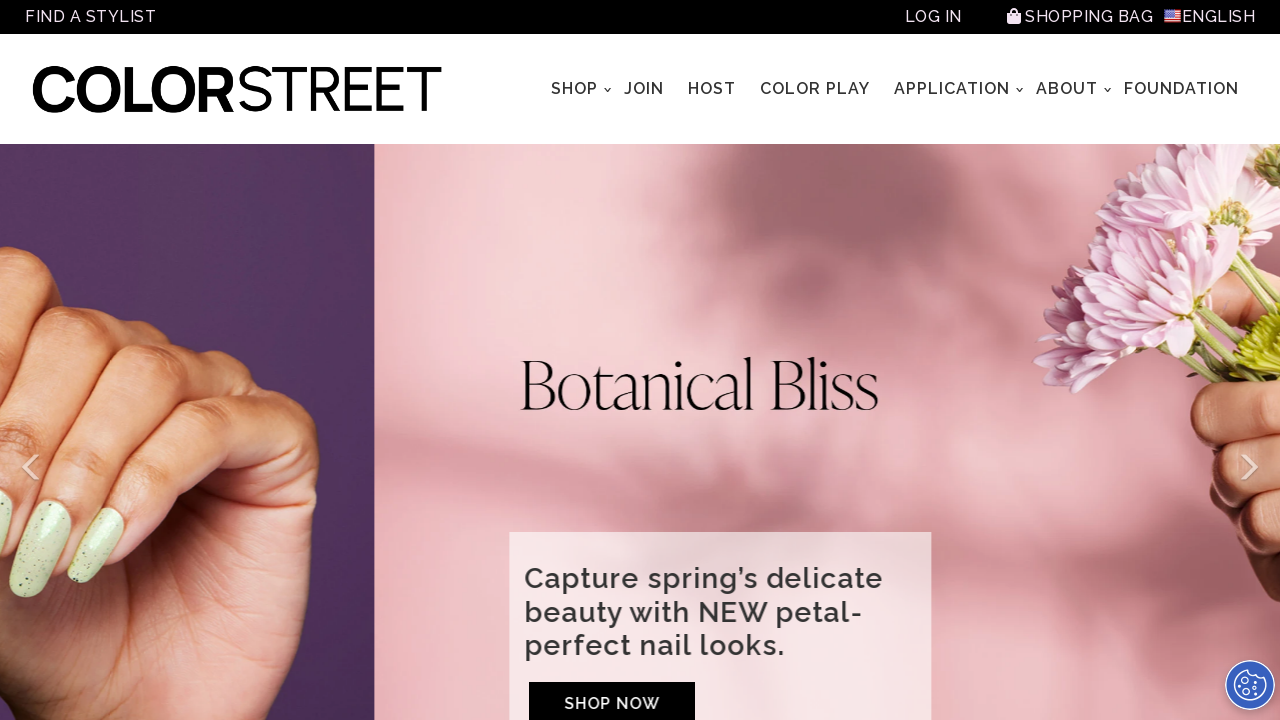

Hovered over Shop All menu item at (576, 89) on (//a[@href='/home/products/all'])[1]
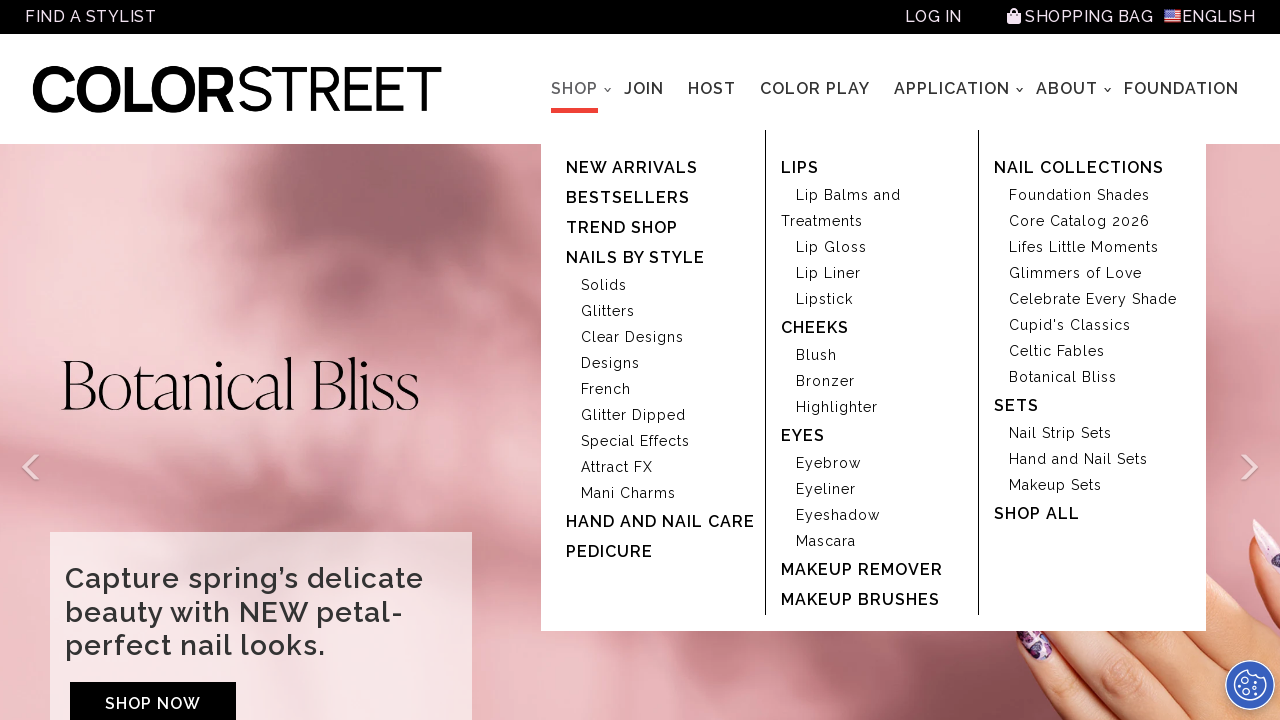

Waited for Solid Colors link to be present
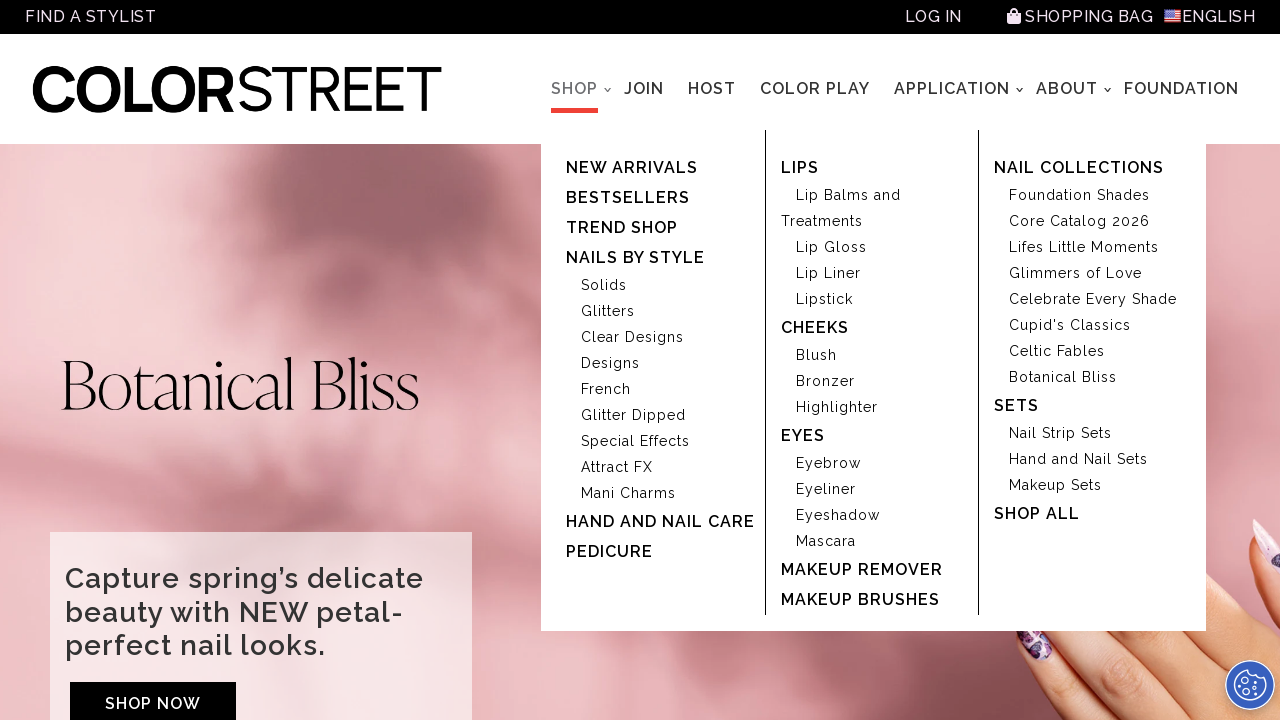

Clicked on Solid Colors to navigate to that page at (604, 285) on (//*[@href='/home/products/solidcolors'])[1]
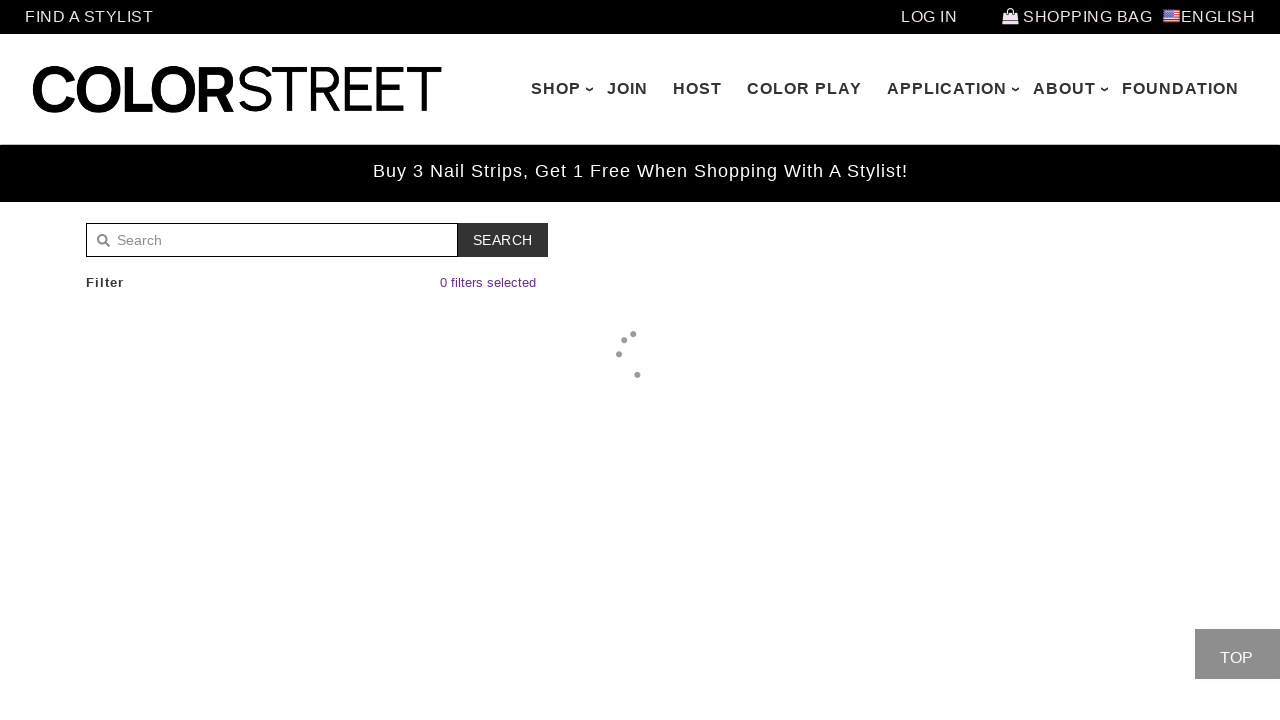

Waited for products to load on Solid Colors page
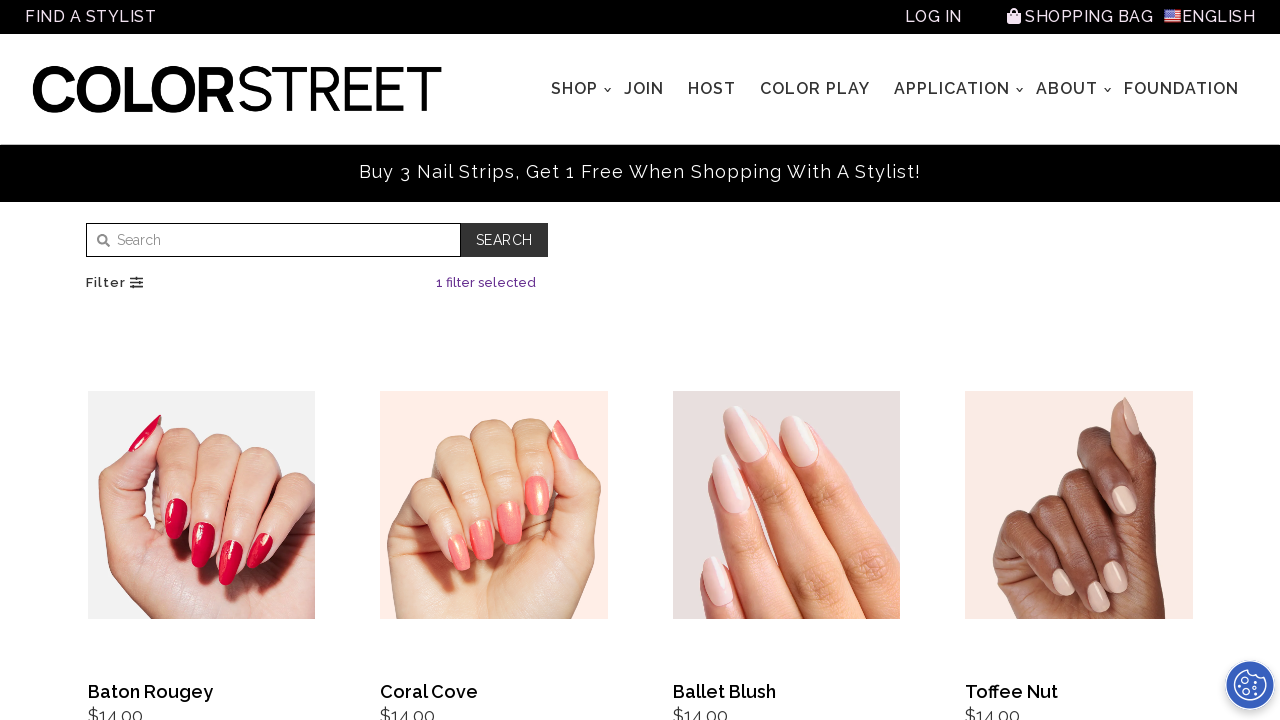

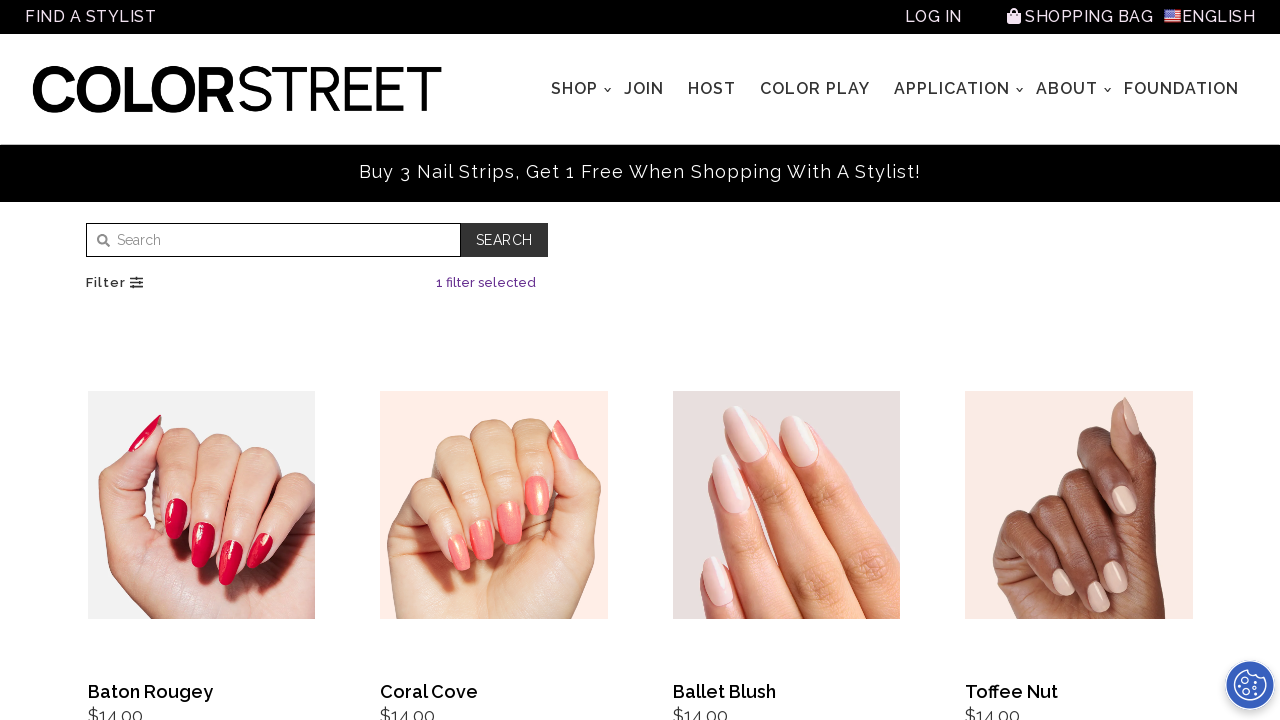